Tests alert handling functionality by triggering different types of alerts (simple alert and confirmation dialog) and accepting or dismissing them

Starting URL: https://rahulshettyacademy.com/AutomationPractice/

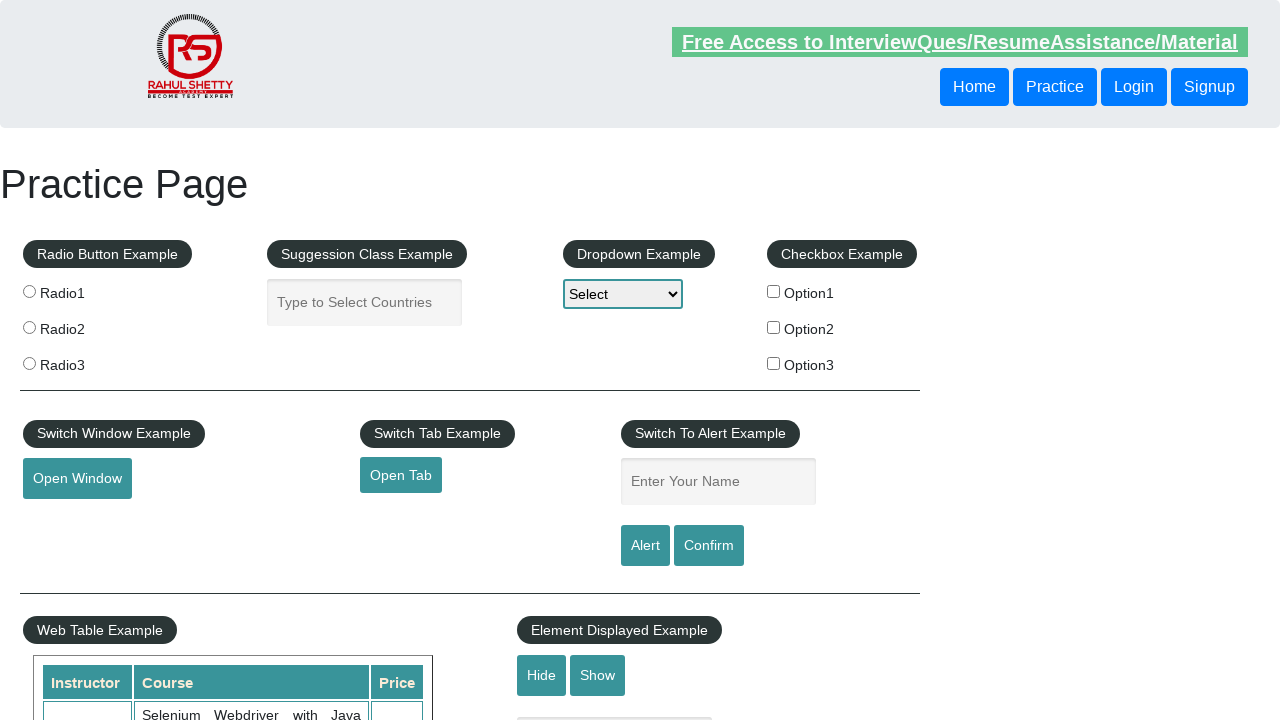

Clicked alert button to trigger simple alert at (645, 546) on #alertbtn
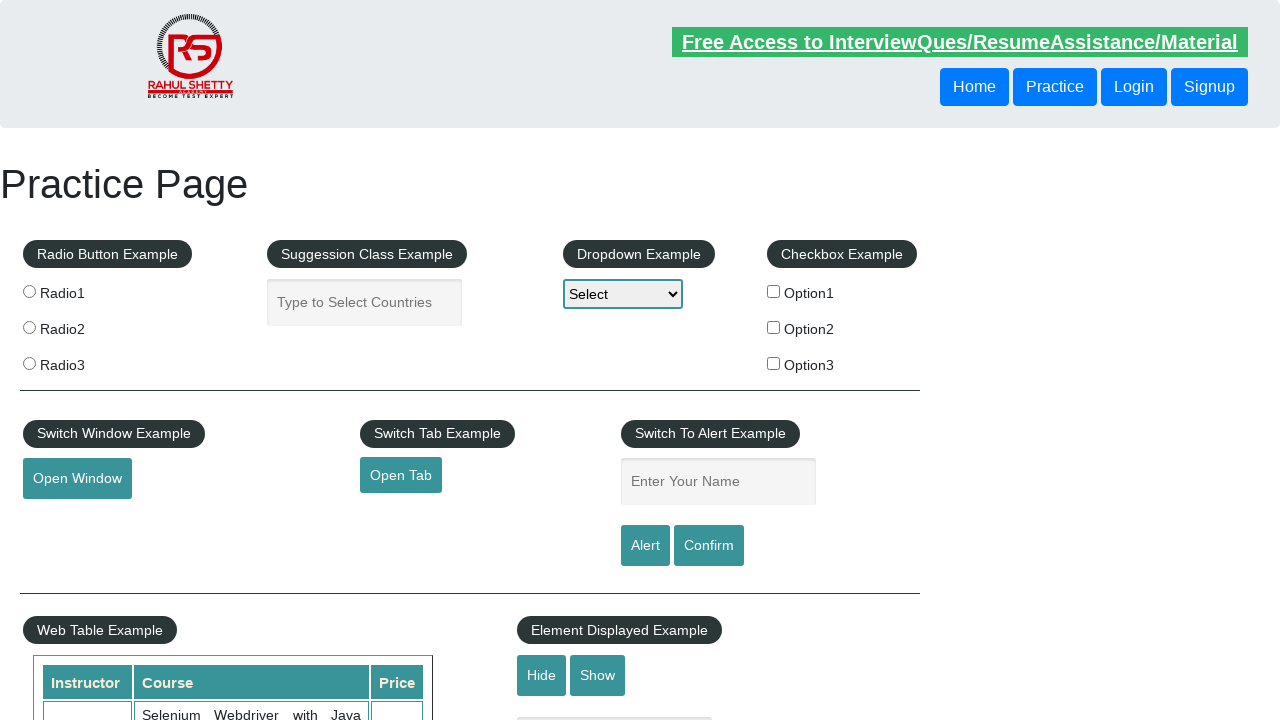

Set up dialog handler to accept alerts
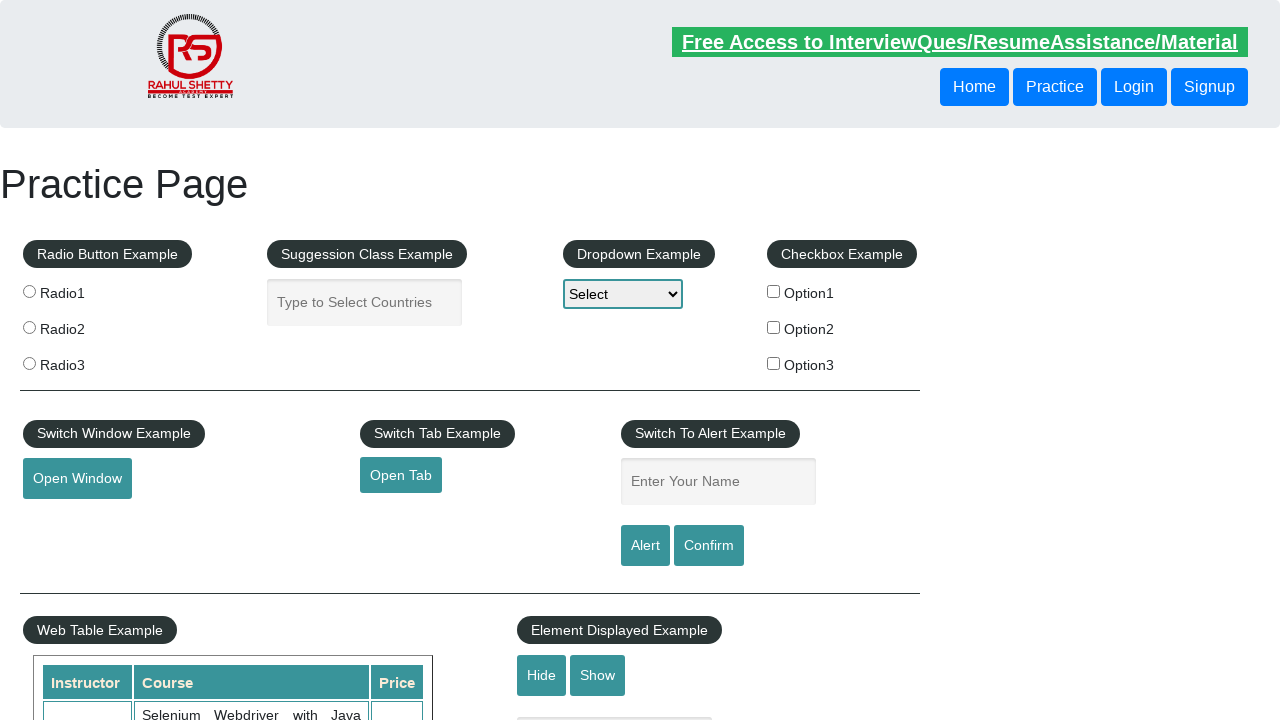

Clicked confirm button to trigger confirmation dialog at (709, 546) on #confirmbtn
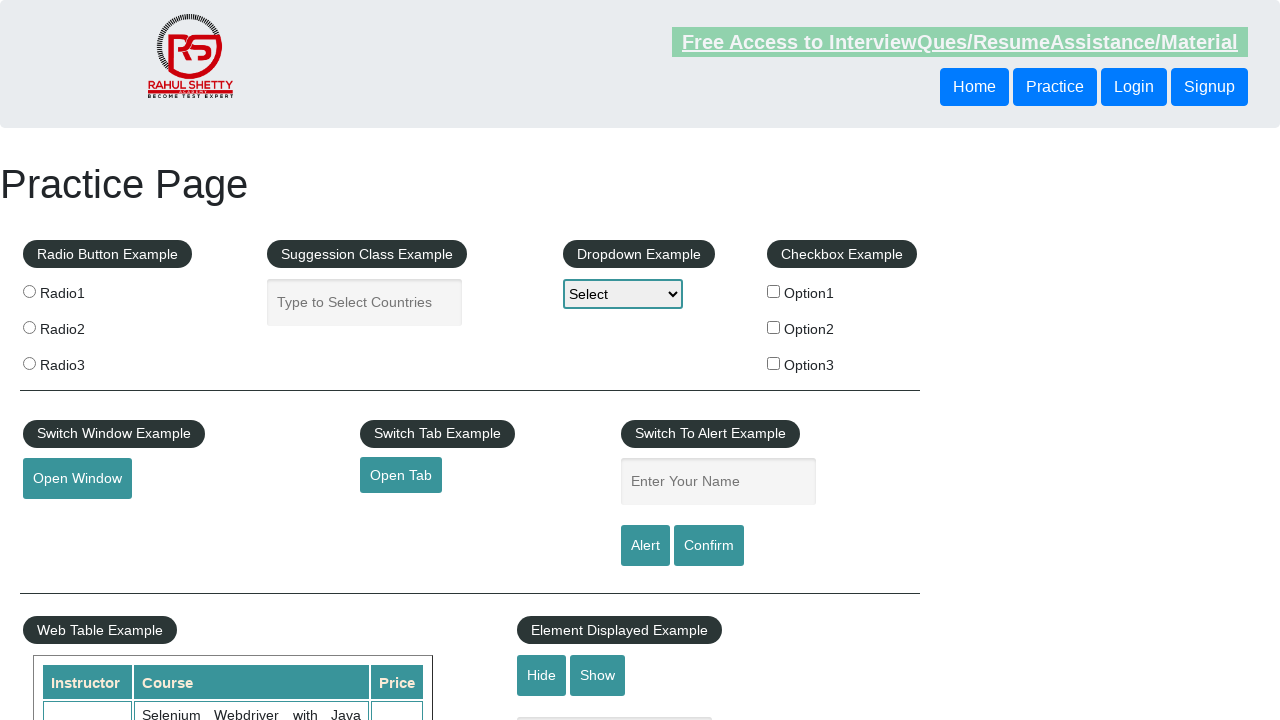

Set up dialog handler to dismiss confirmation dialogs
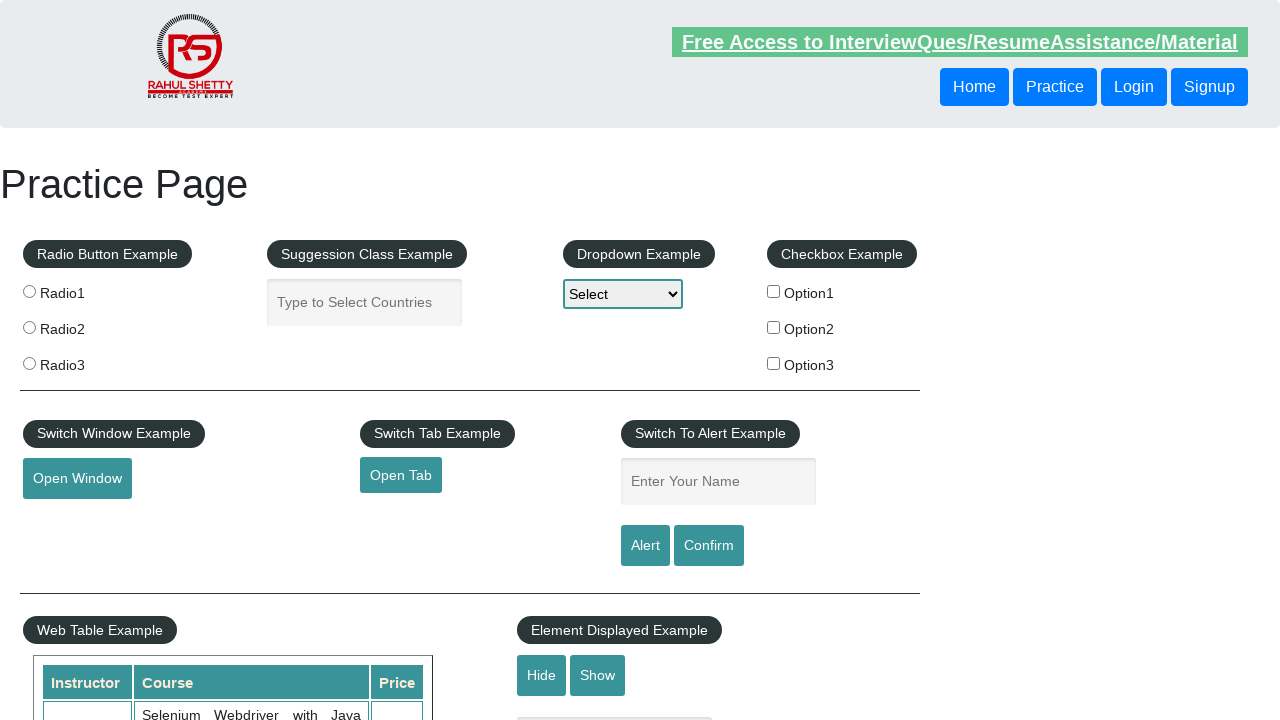

Clicked confirm button again to verify dialog handler works at (709, 546) on #confirmbtn
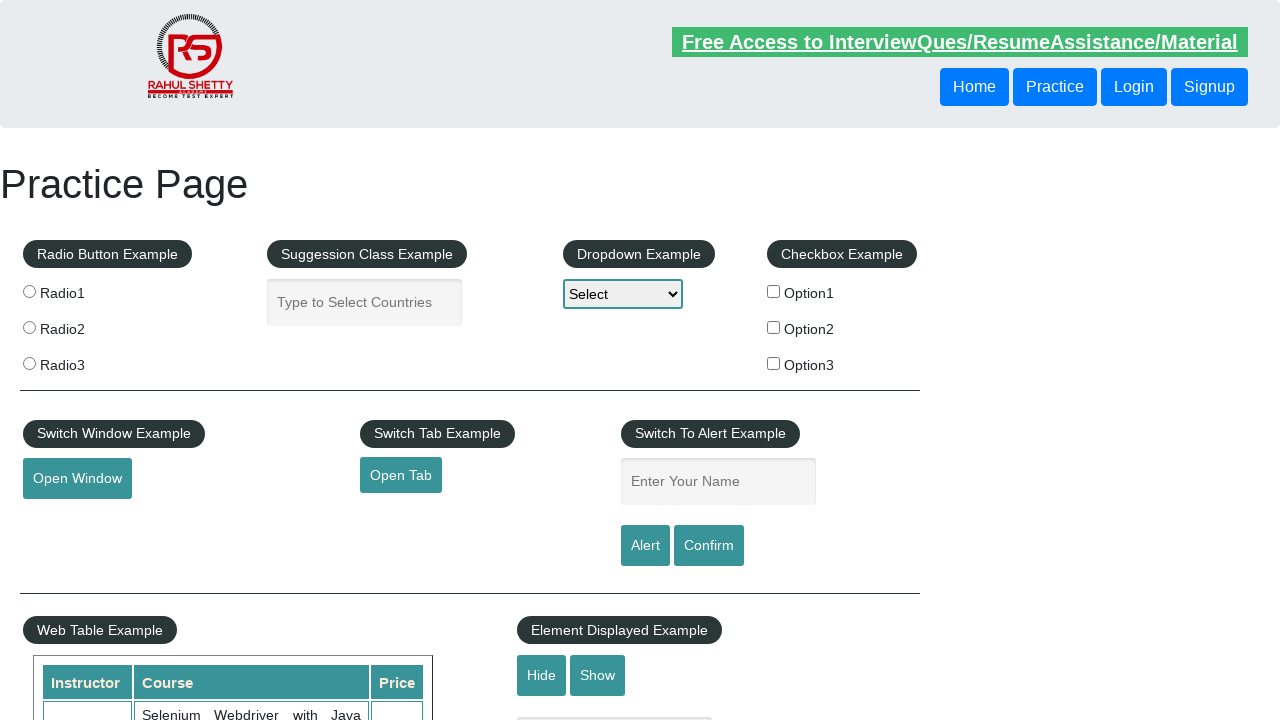

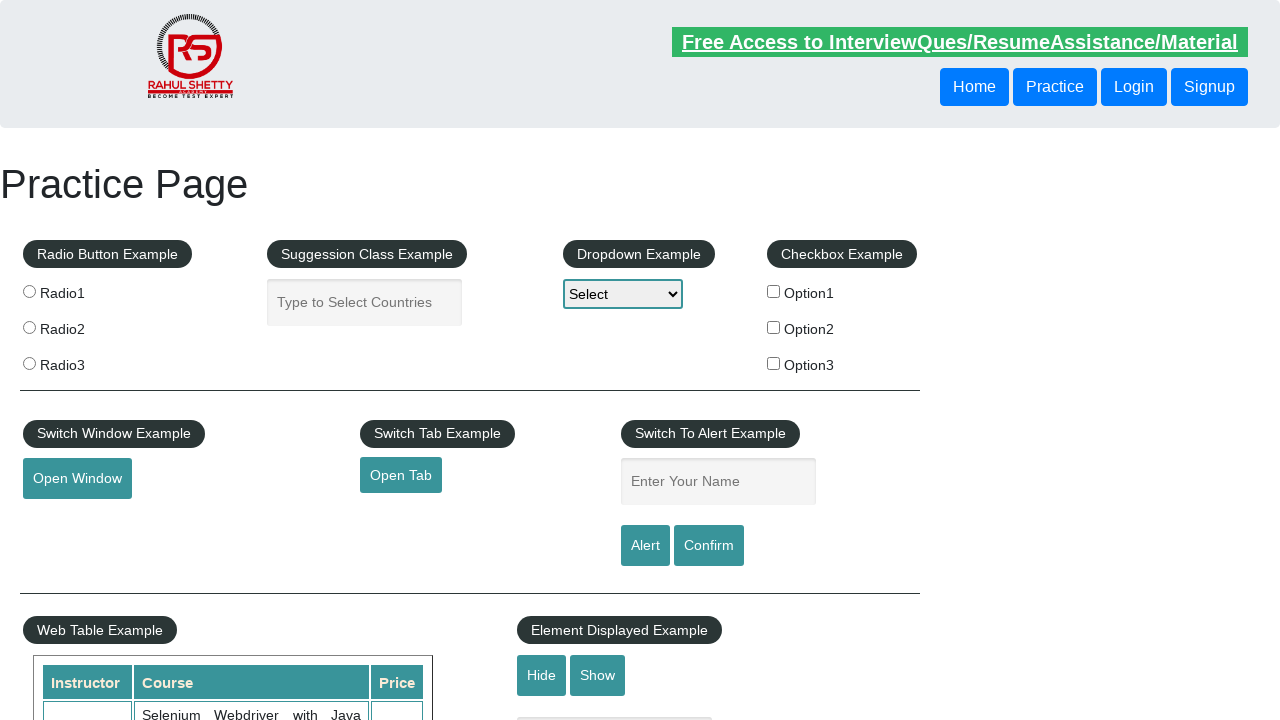